Tests the multiselect dropdown's "Check All" functionality by opening the dropdown and clicking the check all button to select all items at once

Starting URL: http://amitava82.github.io/angular-multiselect/

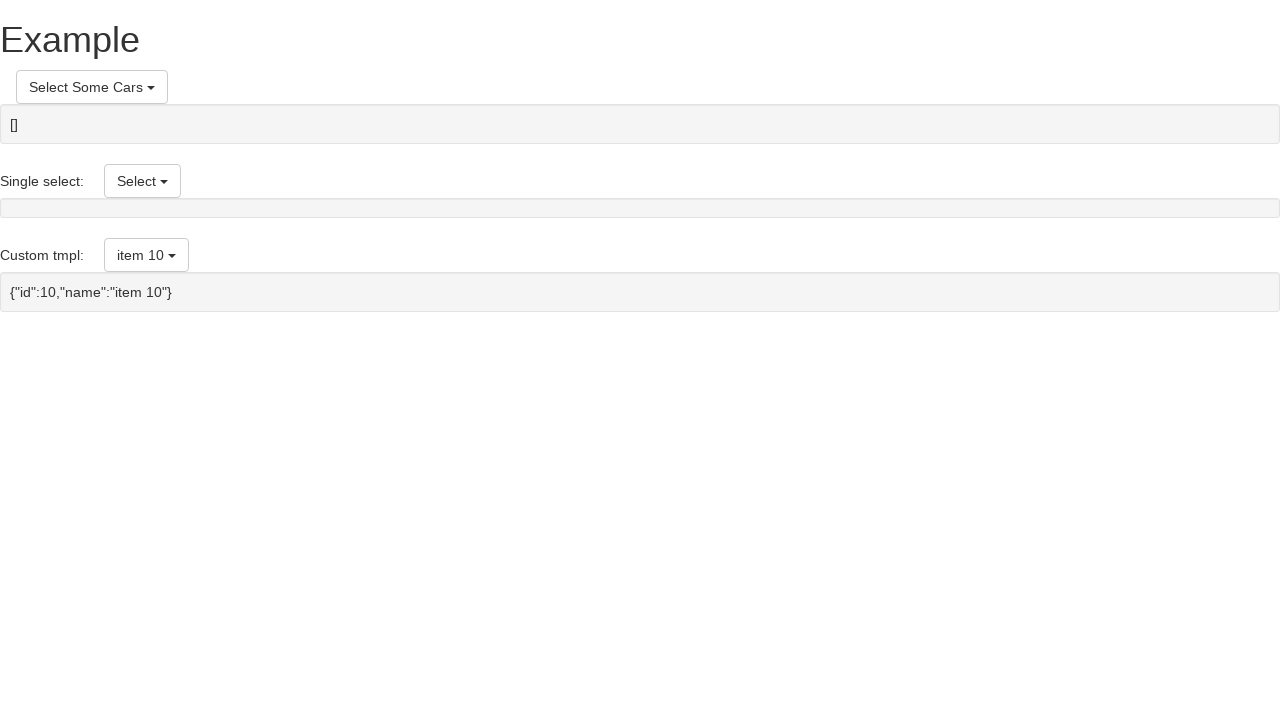

Waited for multiselect directive to load
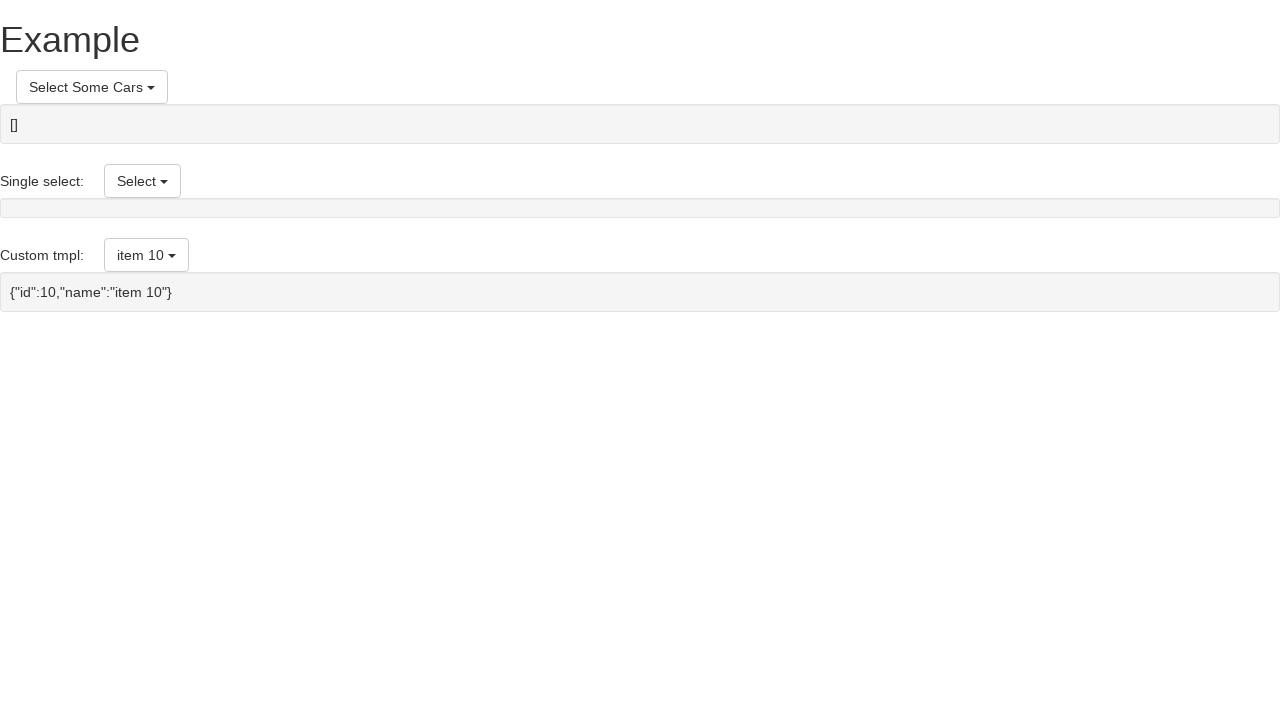

Clicked toggle select button to open the dropdown at (92, 87) on button[ng-click='toggleSelect()']
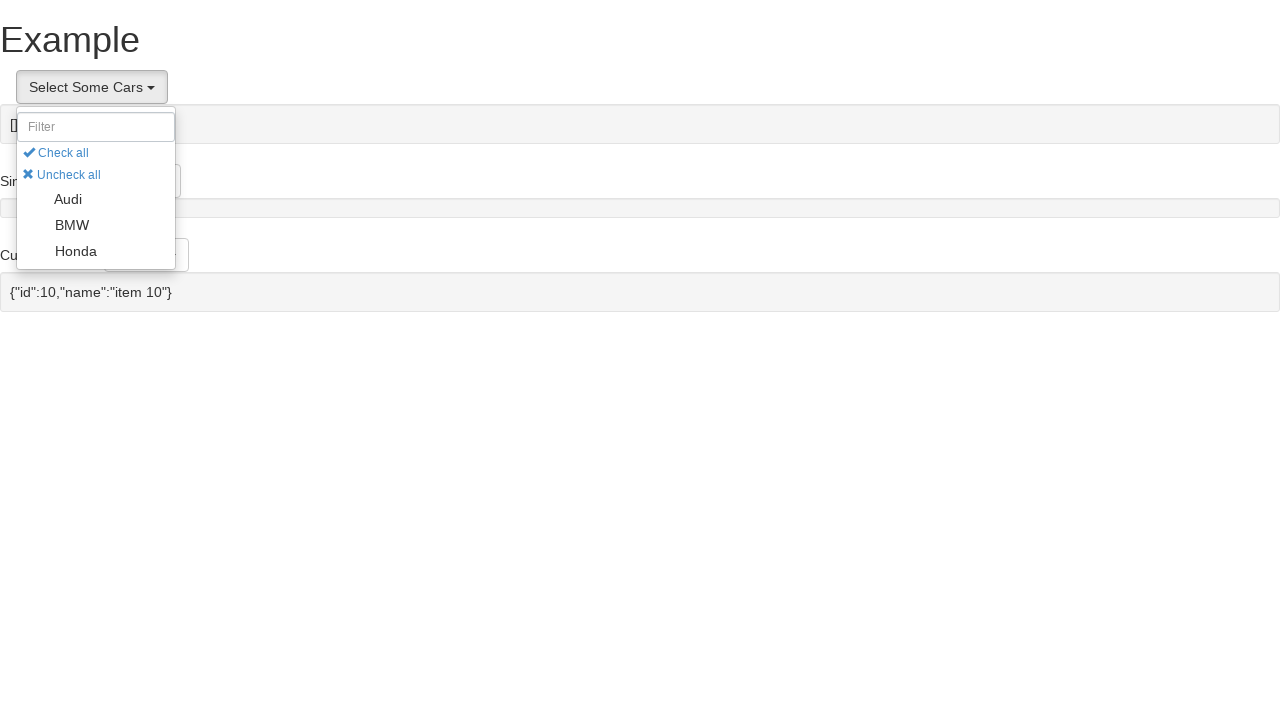

Waited for Check All button to be visible
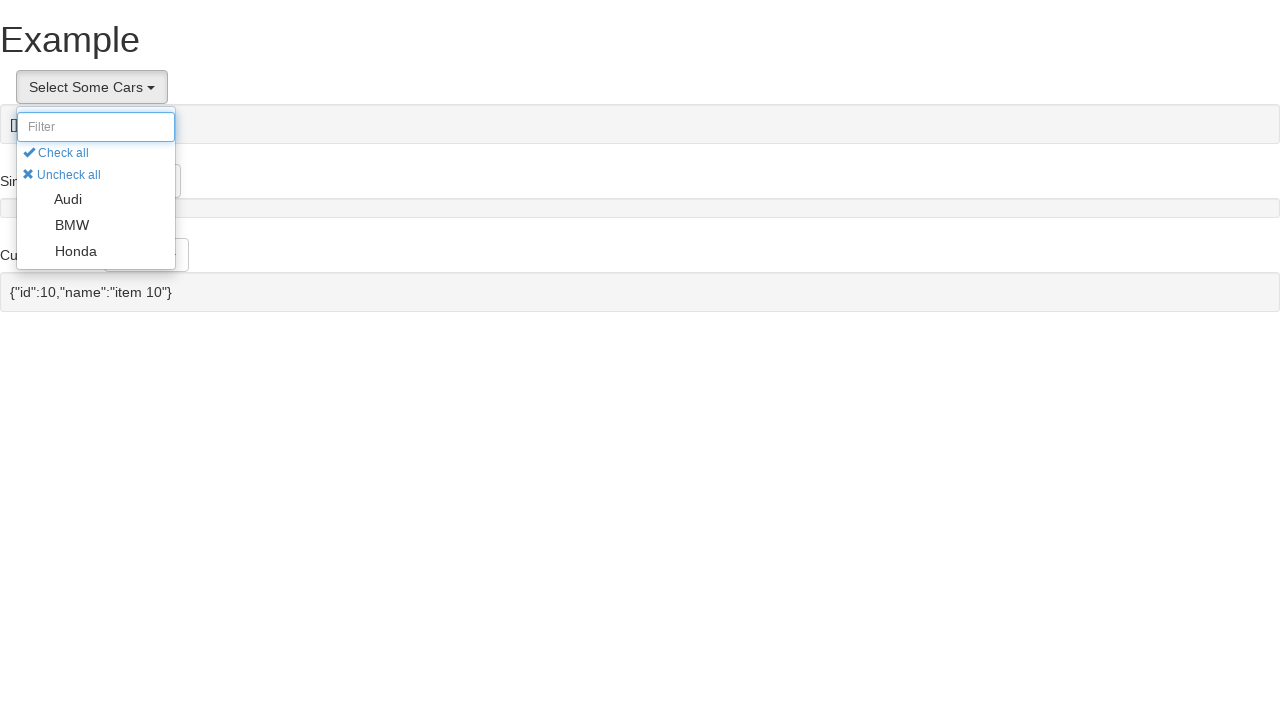

Clicked the Check All button to select all items at (56, 153) on button[ng-click='checkAll()']
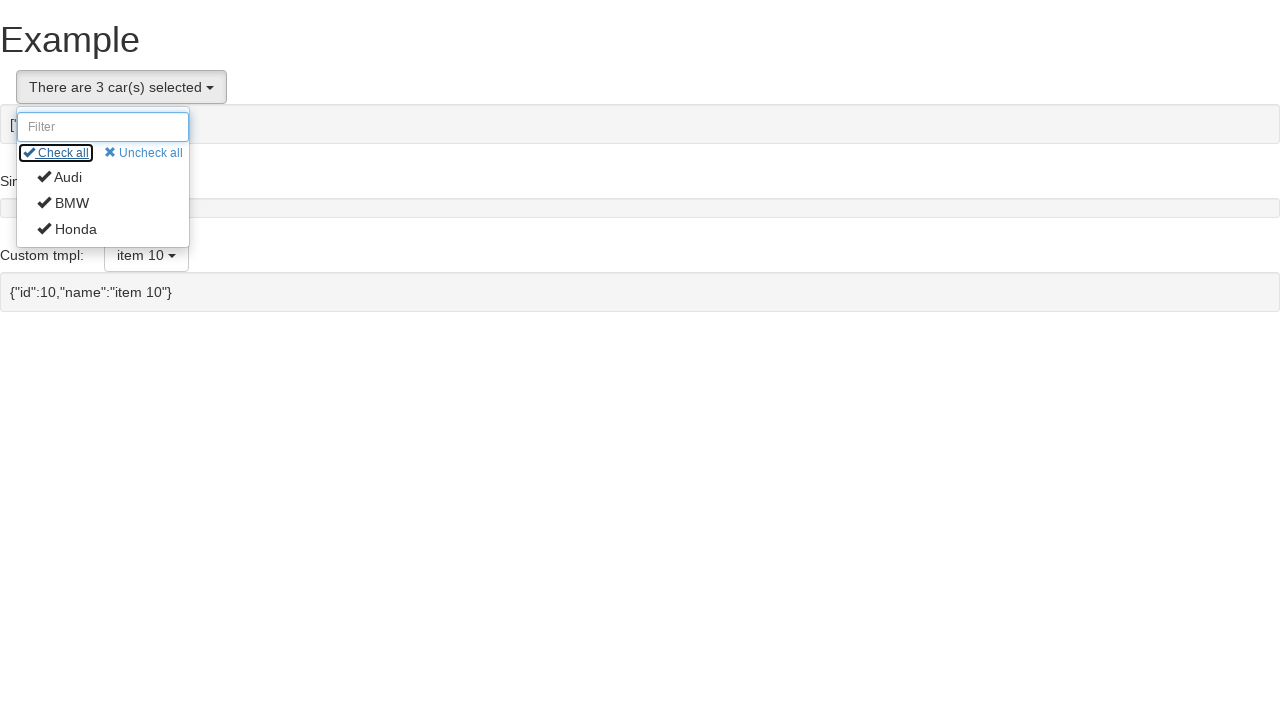

Waited for items to be checked
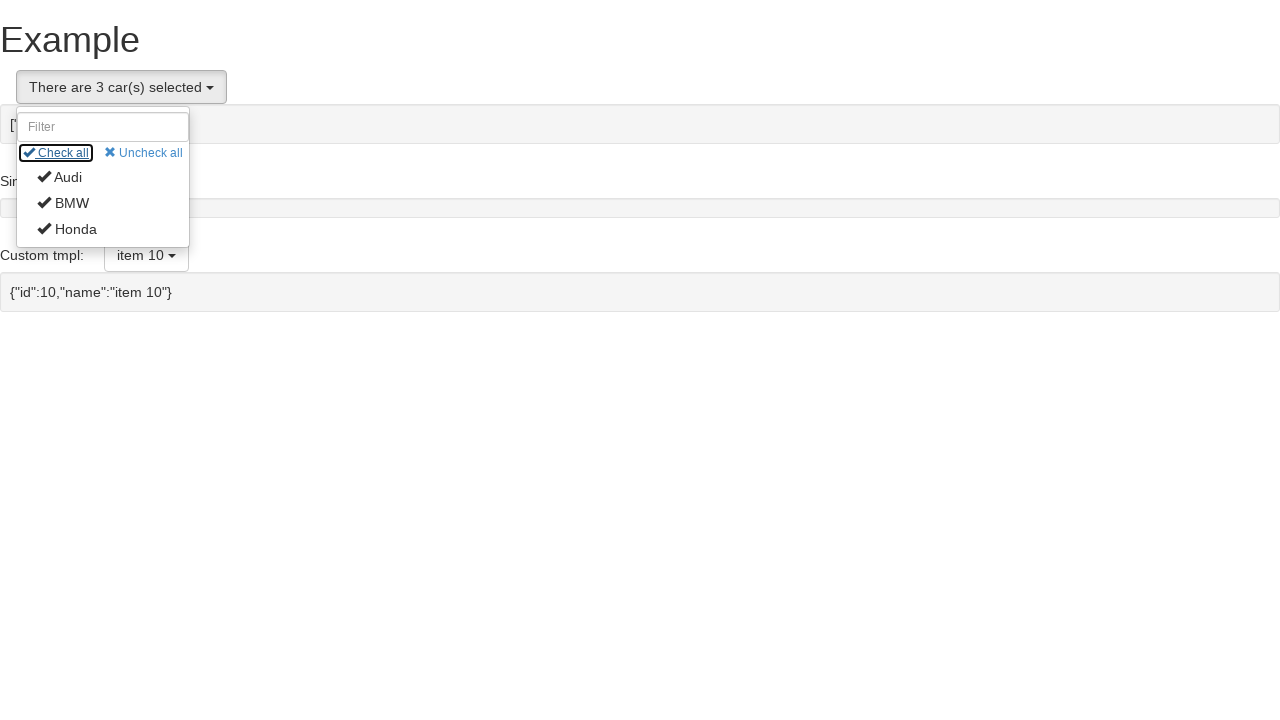

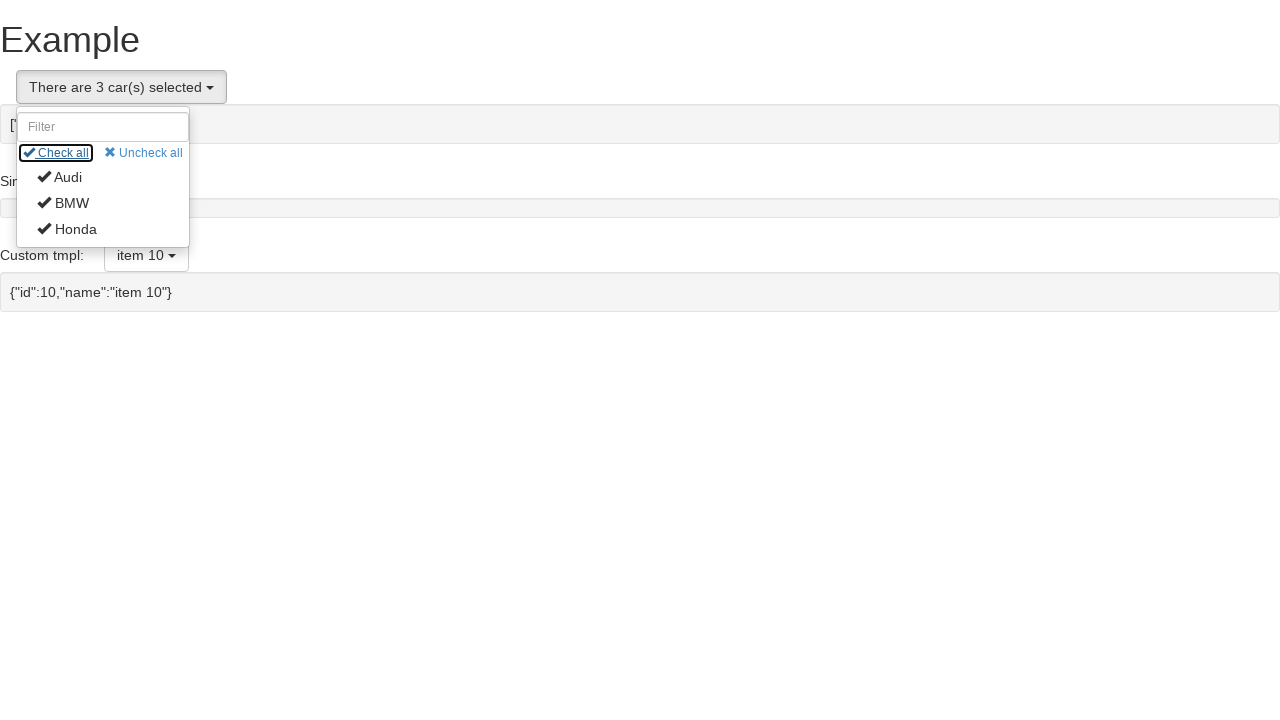